Creates a new paste on Pastebin by filling in the paste content, selecting expiration options, entering a title, and submitting the form

Starting URL: https://pastebin.com

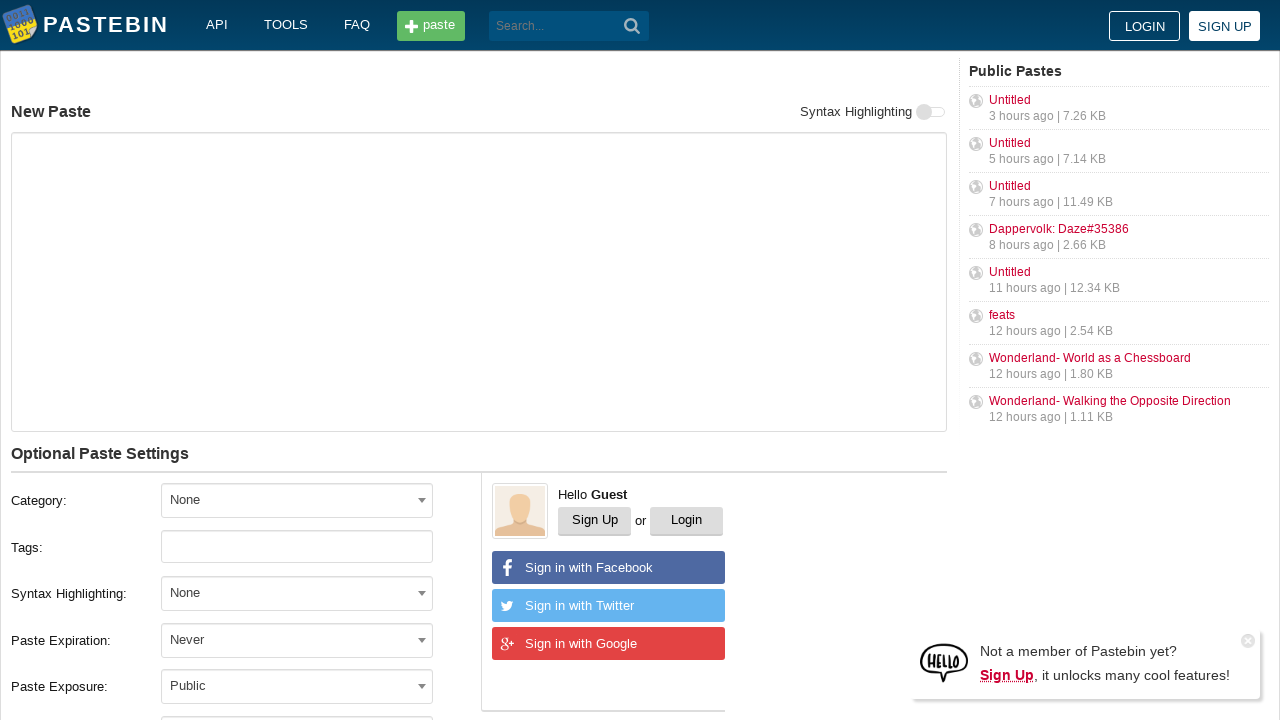

Filled paste content textarea with 'Hello from WebDriver' on #postform-text
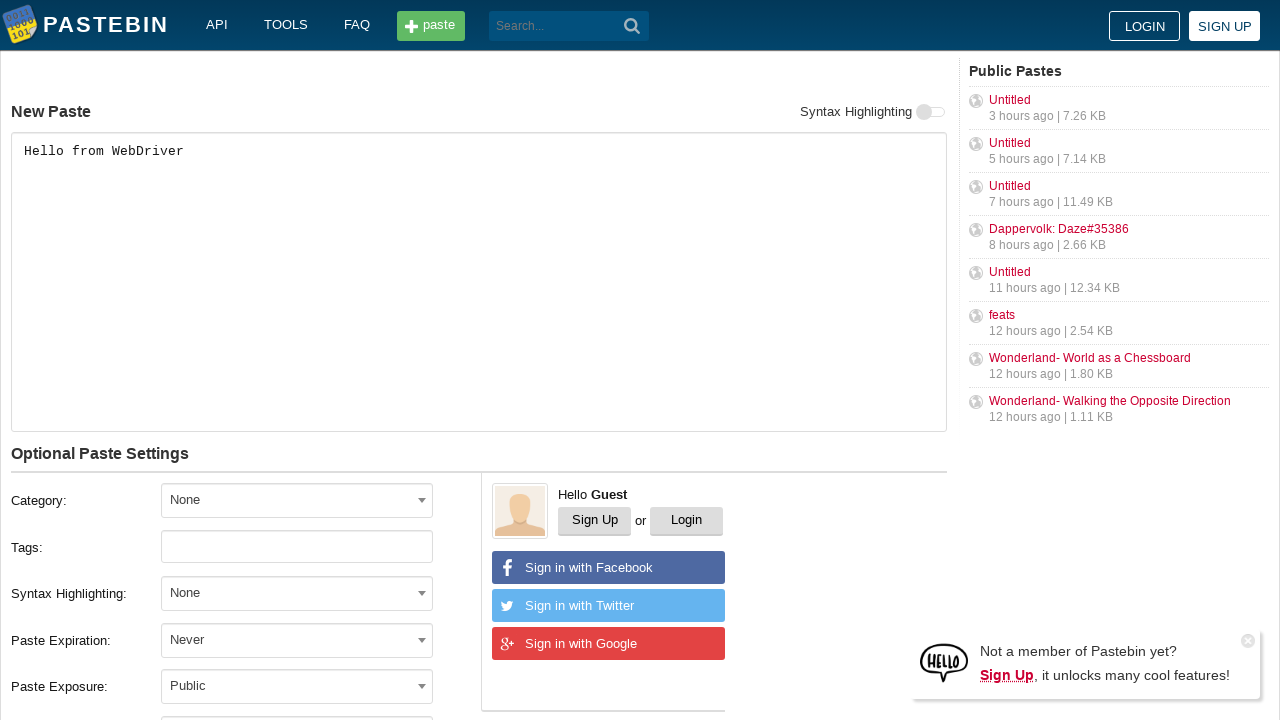

Clicked paste expiration dropdown at (297, 640) on #select2-postform-expiration-container
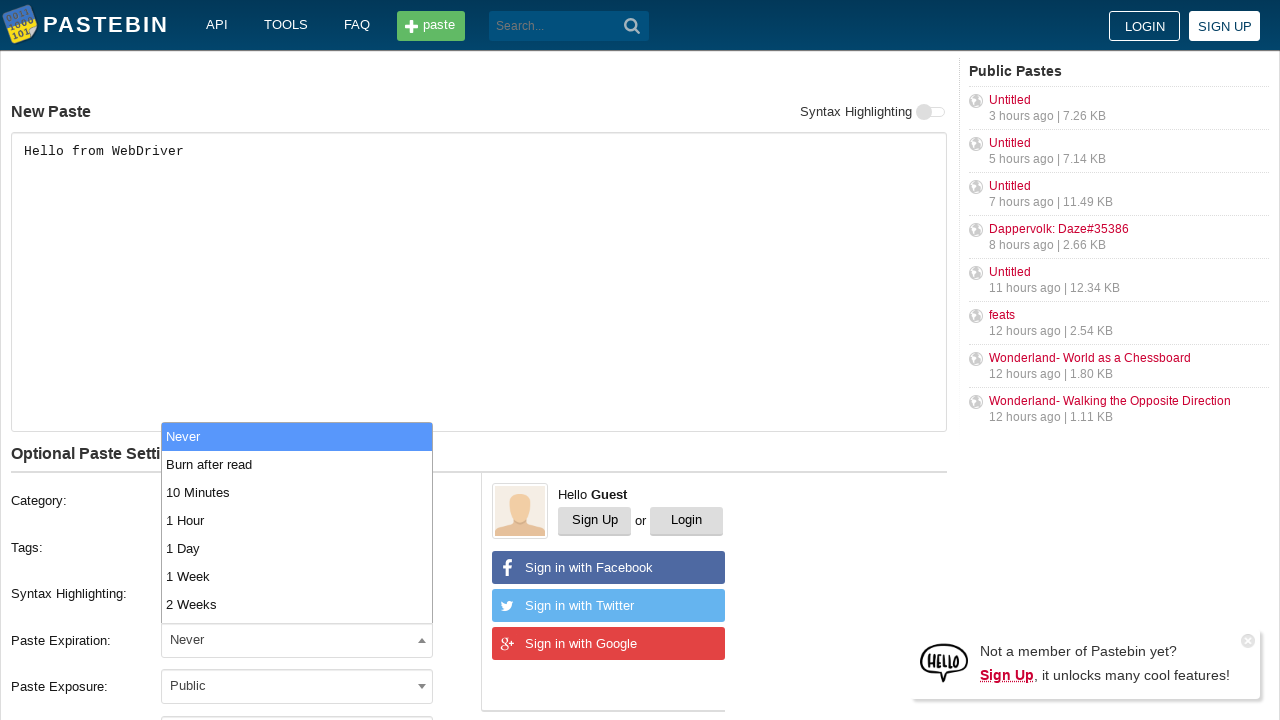

Waited for expiration dropdown options to load
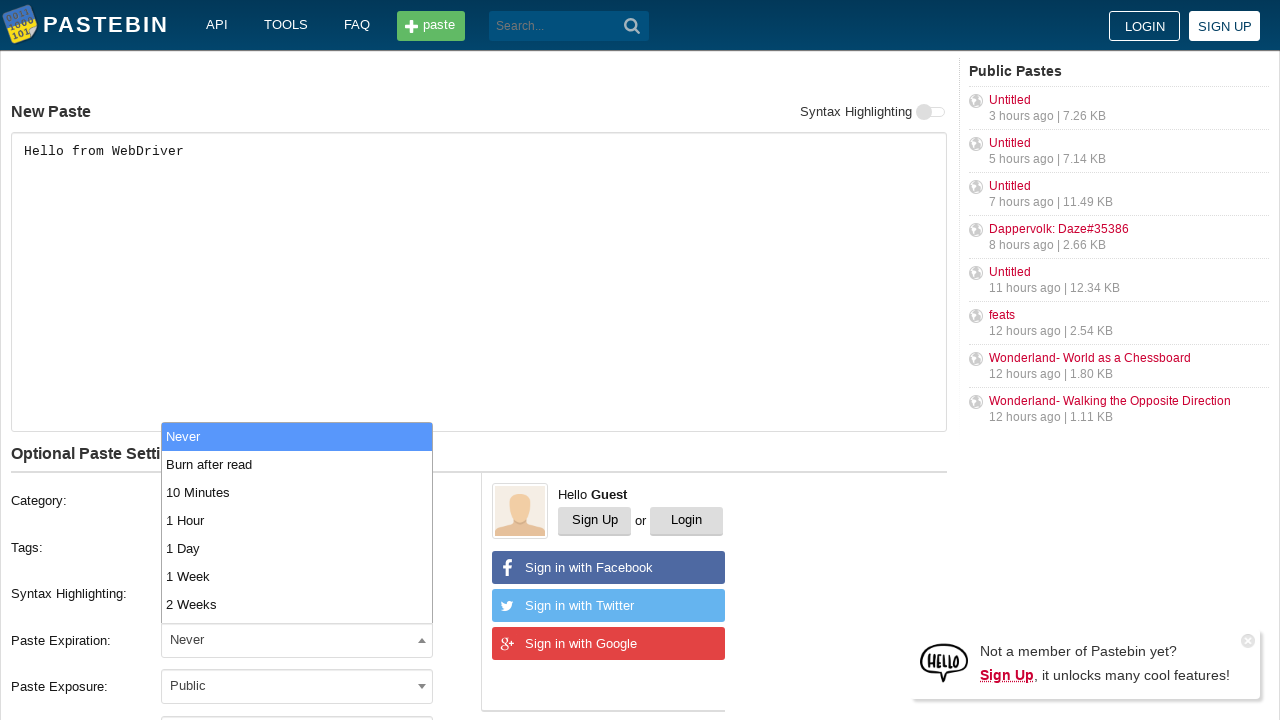

Filled paste title field with 'helloweb' on #postform-name
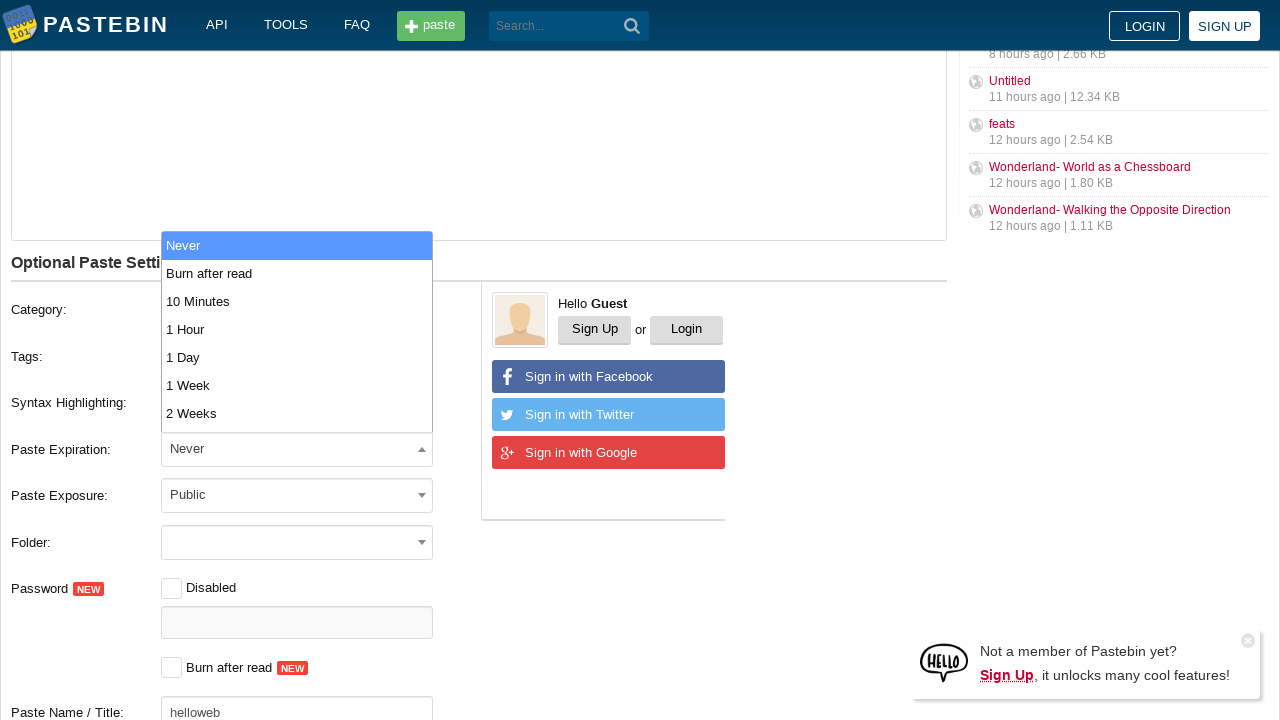

Clicked submit button to create the paste at (632, 26) on button[type='submit']
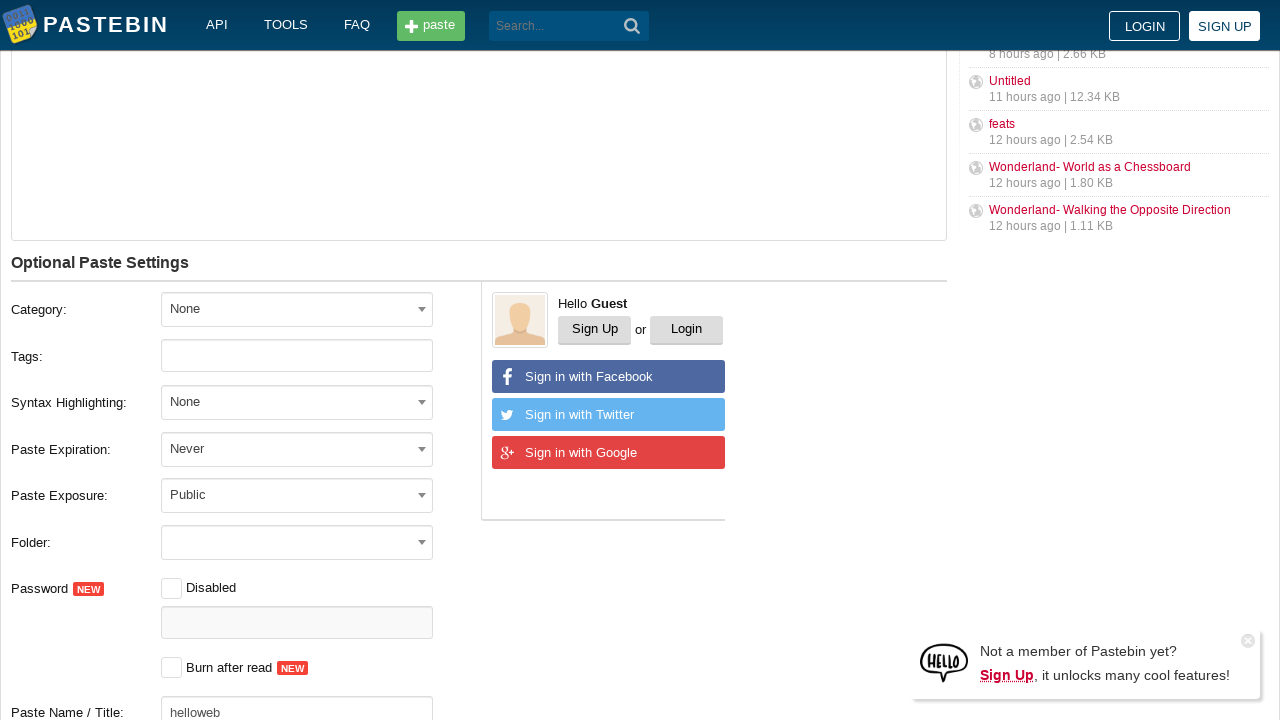

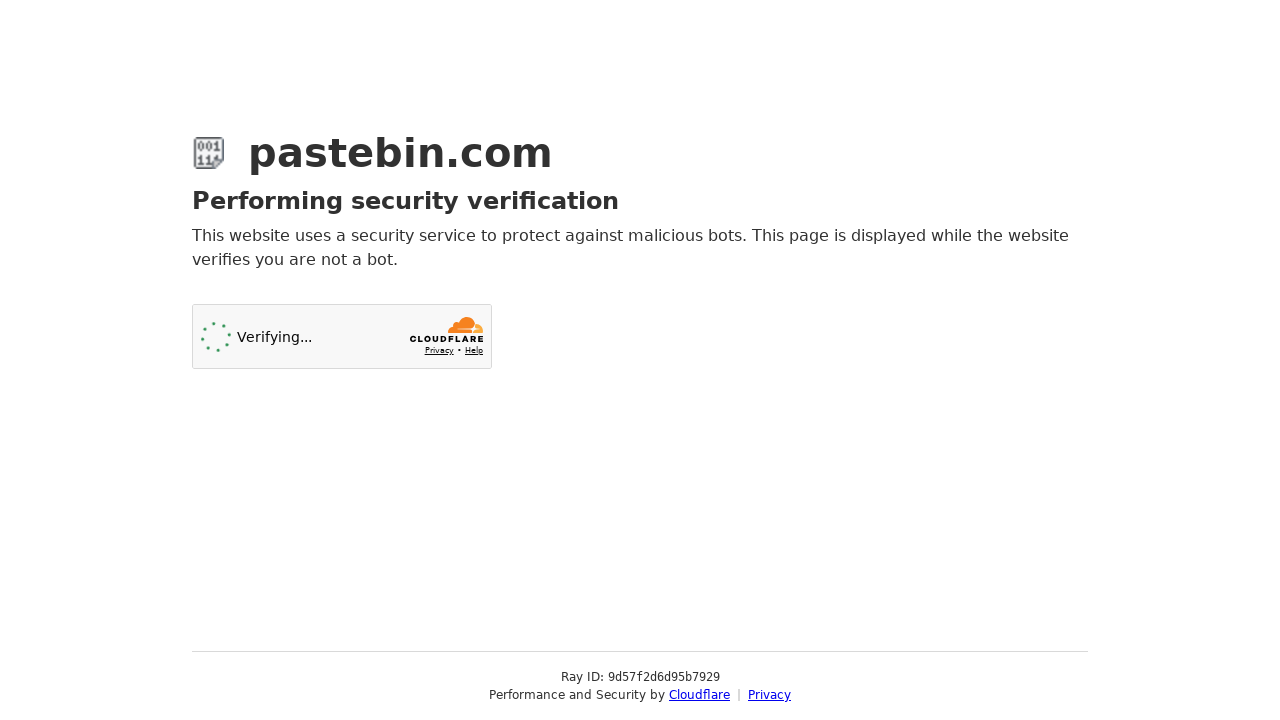